Tests page scrolling functionality on LoveHomeSwap website by scrolling down the page and then scrolling to a specific heading element (Istanbul section)

Starting URL: https://www.lovehomeswap.com

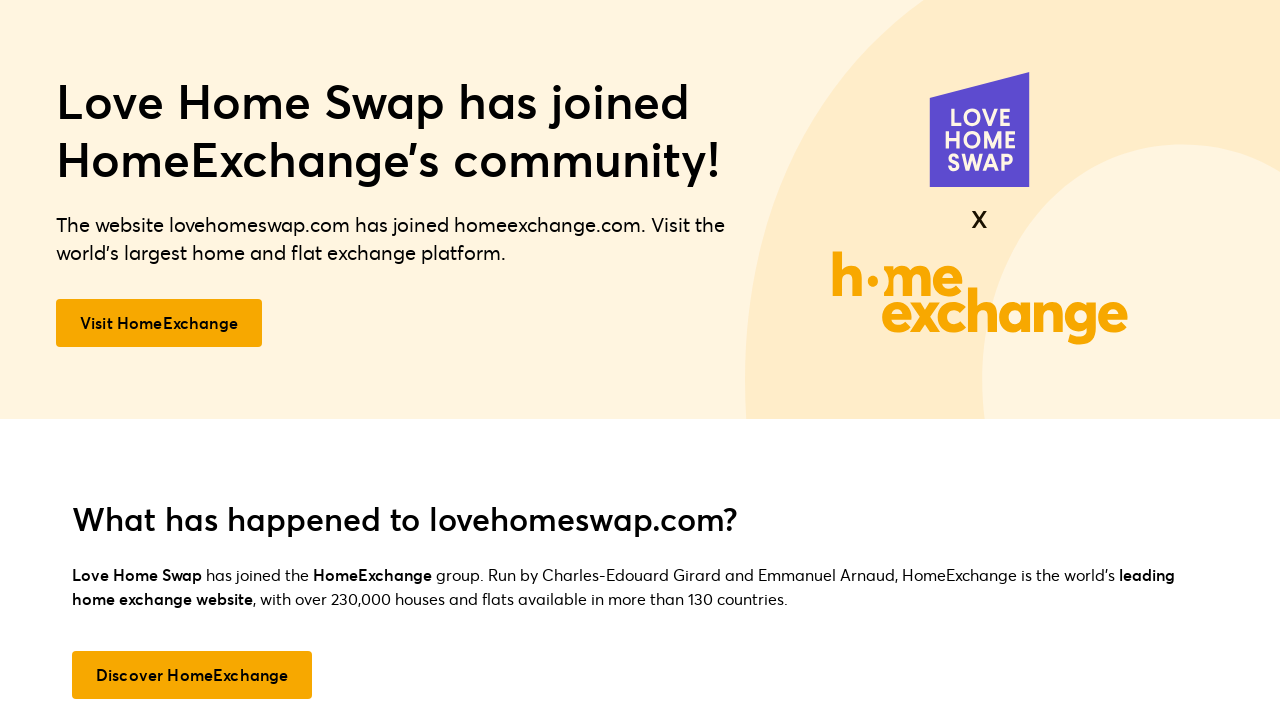

Scrolled page down by 750 pixels
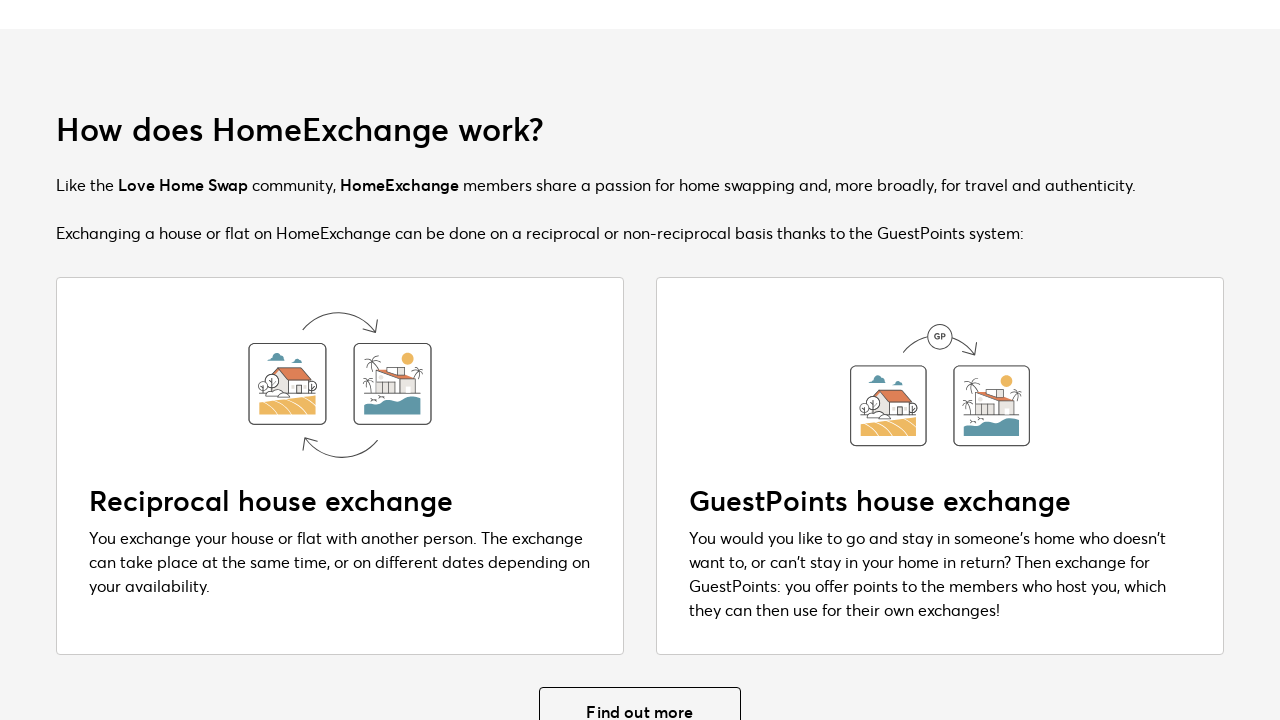

Waited 1000ms for content to load
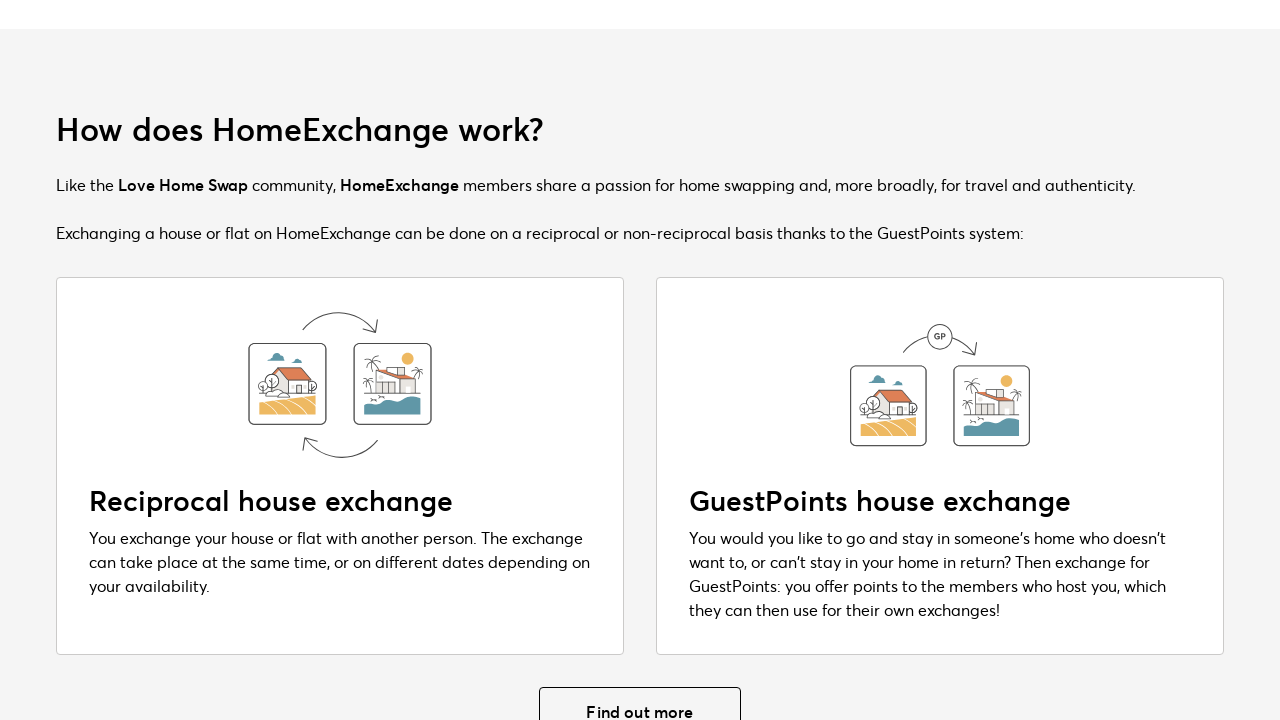

Located Istanbul heading element (3rd h2 on page)
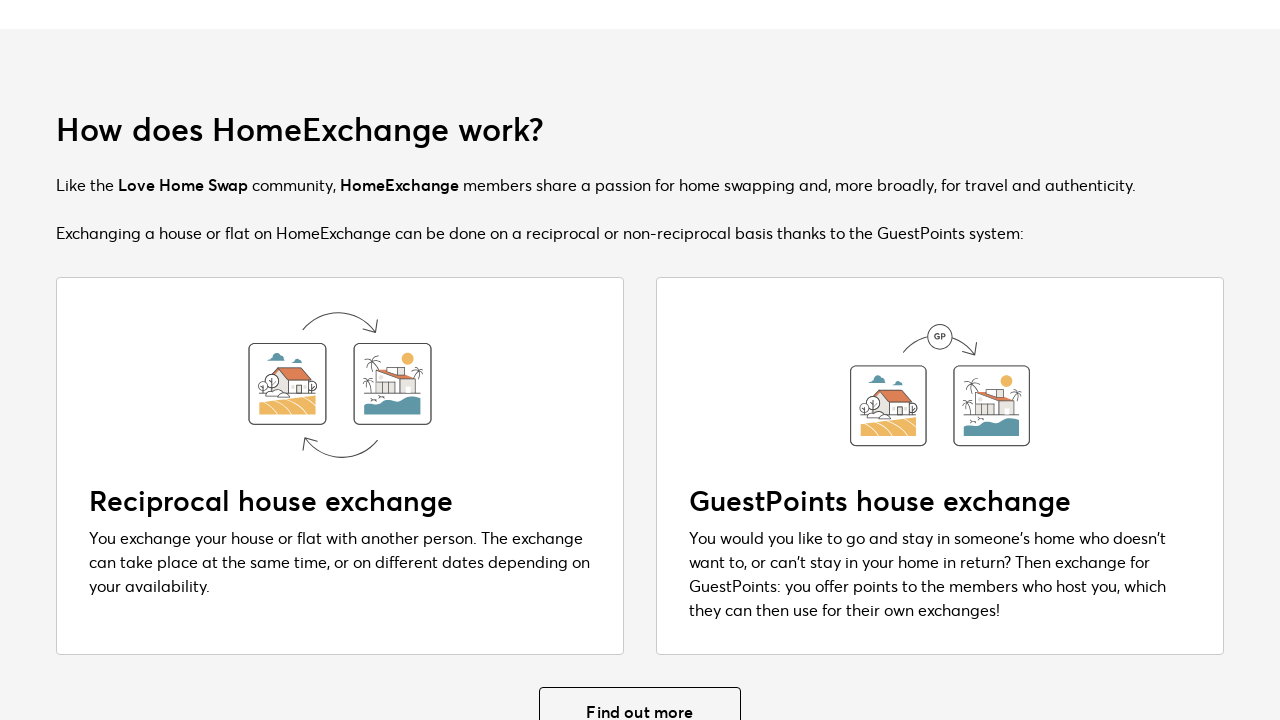

Scrolled Istanbul heading element into view
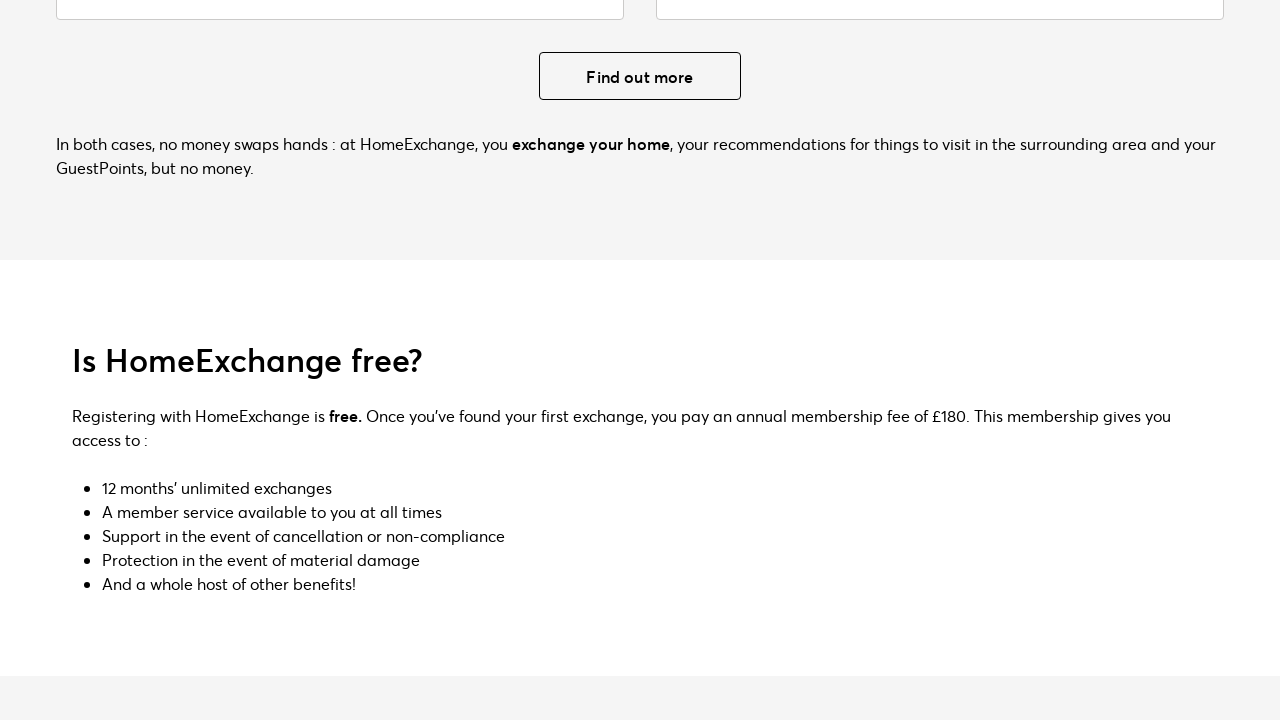

Waited 1000ms for scroll to complete
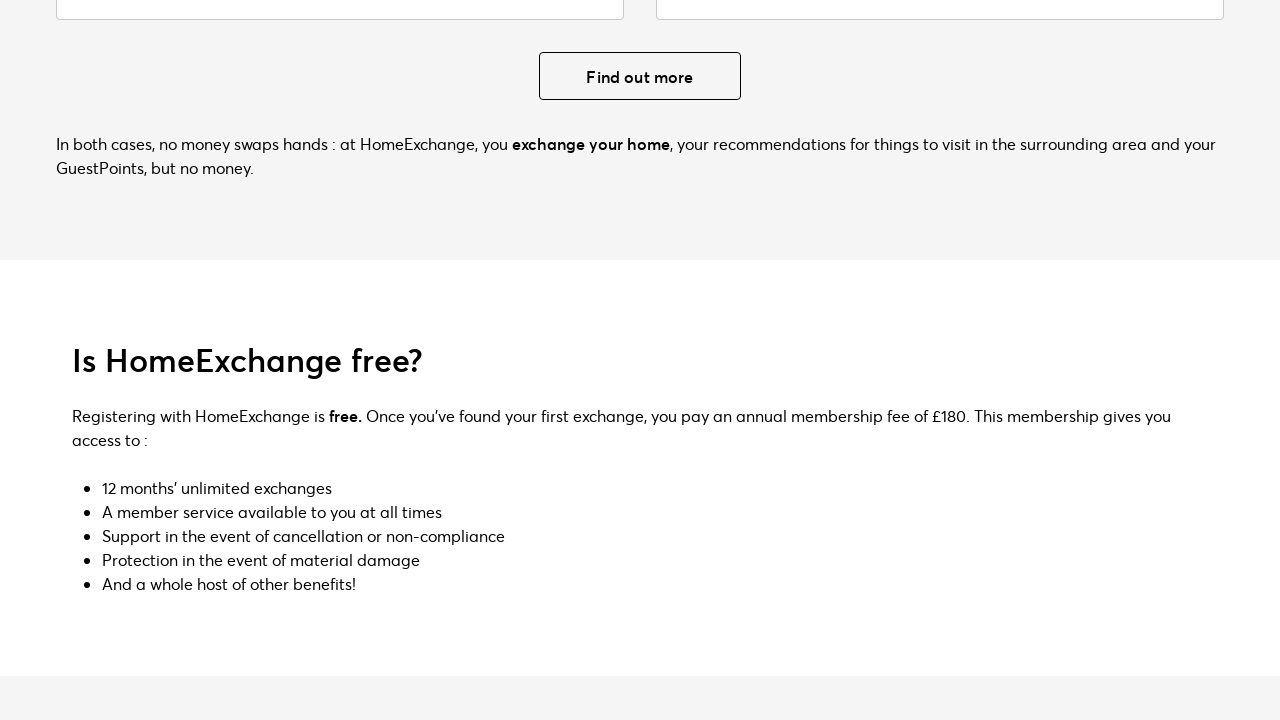

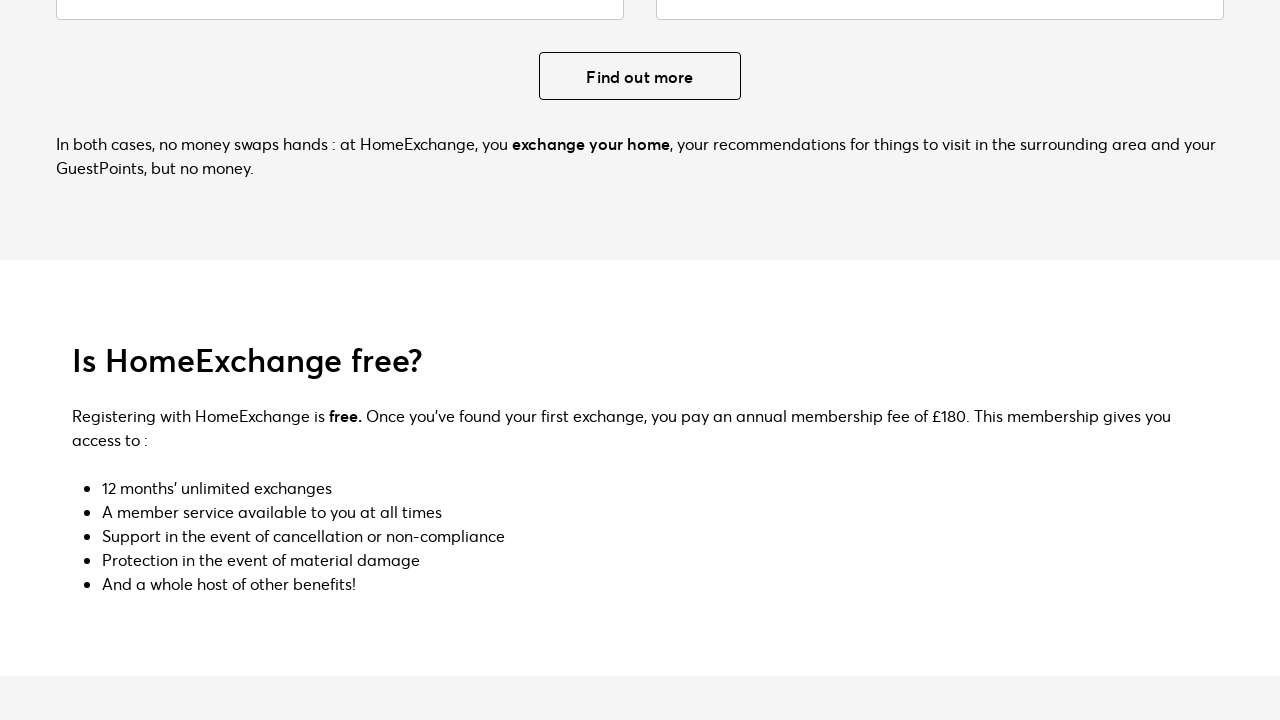